Tests a registration form by filling in first name, last name, and email fields, submitting the form, and verifying the success message is displayed.

Starting URL: http://suninjuly.github.io/registration1.html

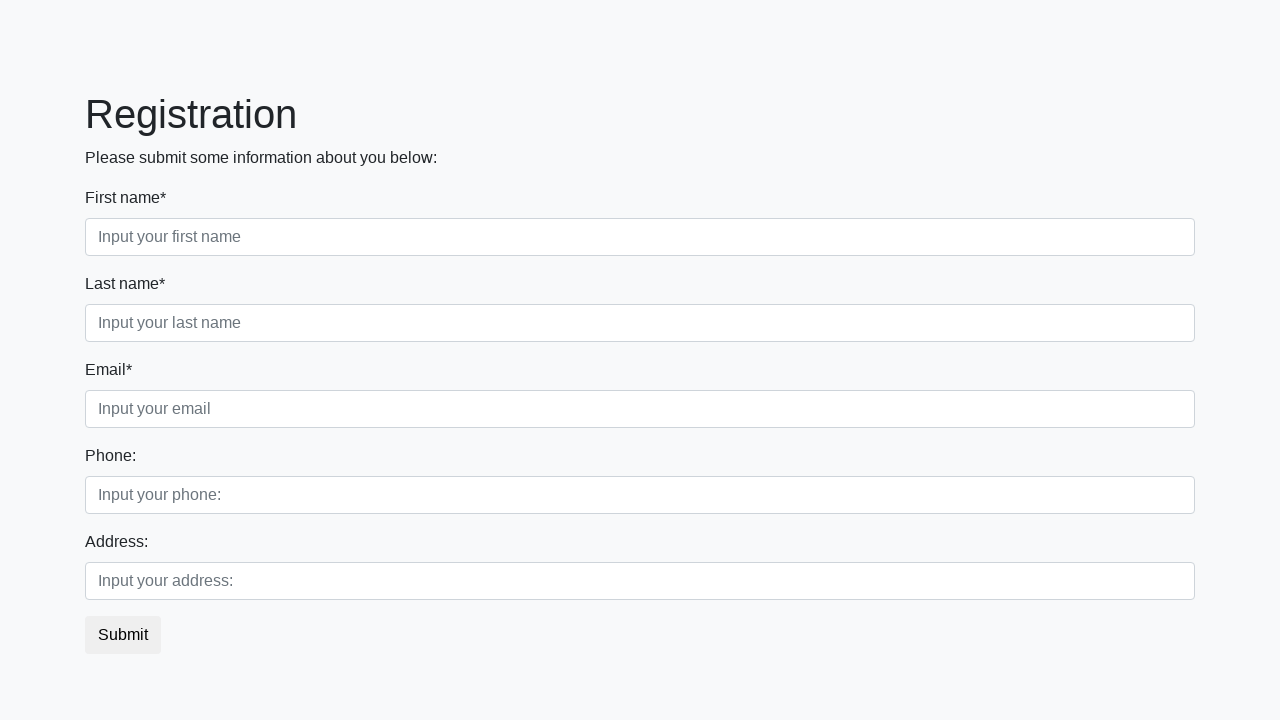

Filled first name field with 'Ivan' on .first_block .first_class input
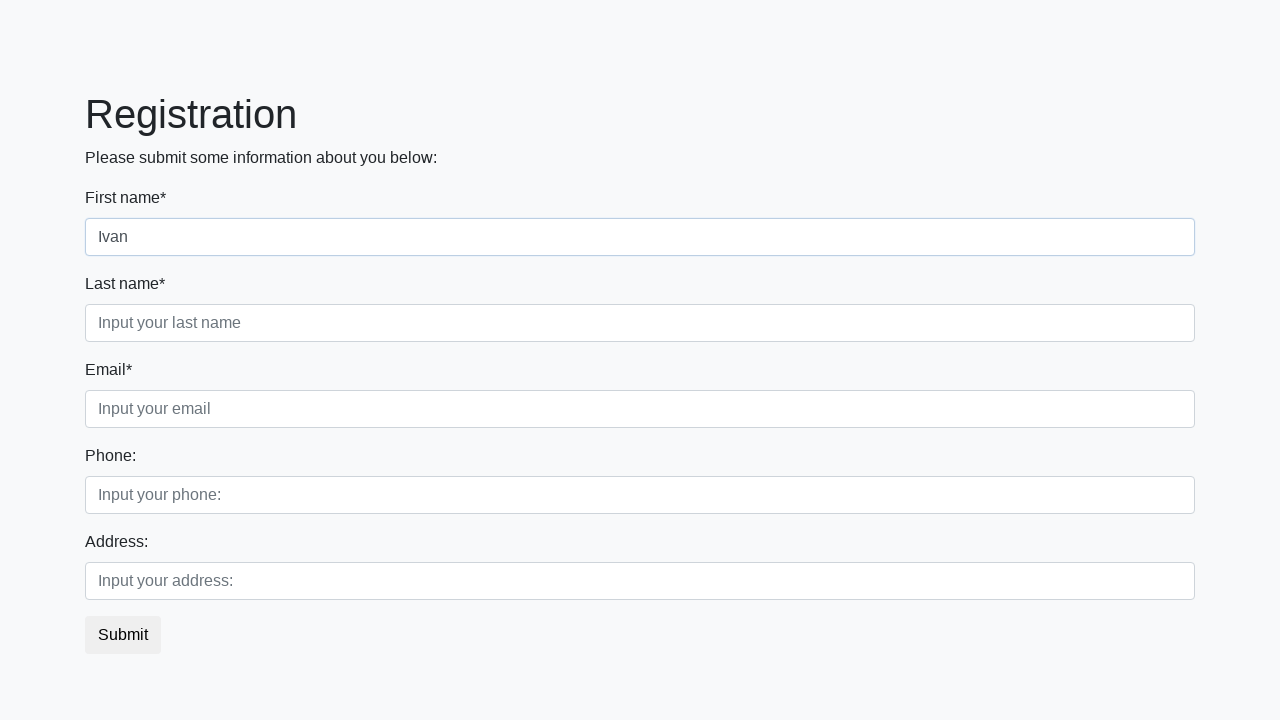

Filled last name field with 'Petrov' on .first_block .second_class input
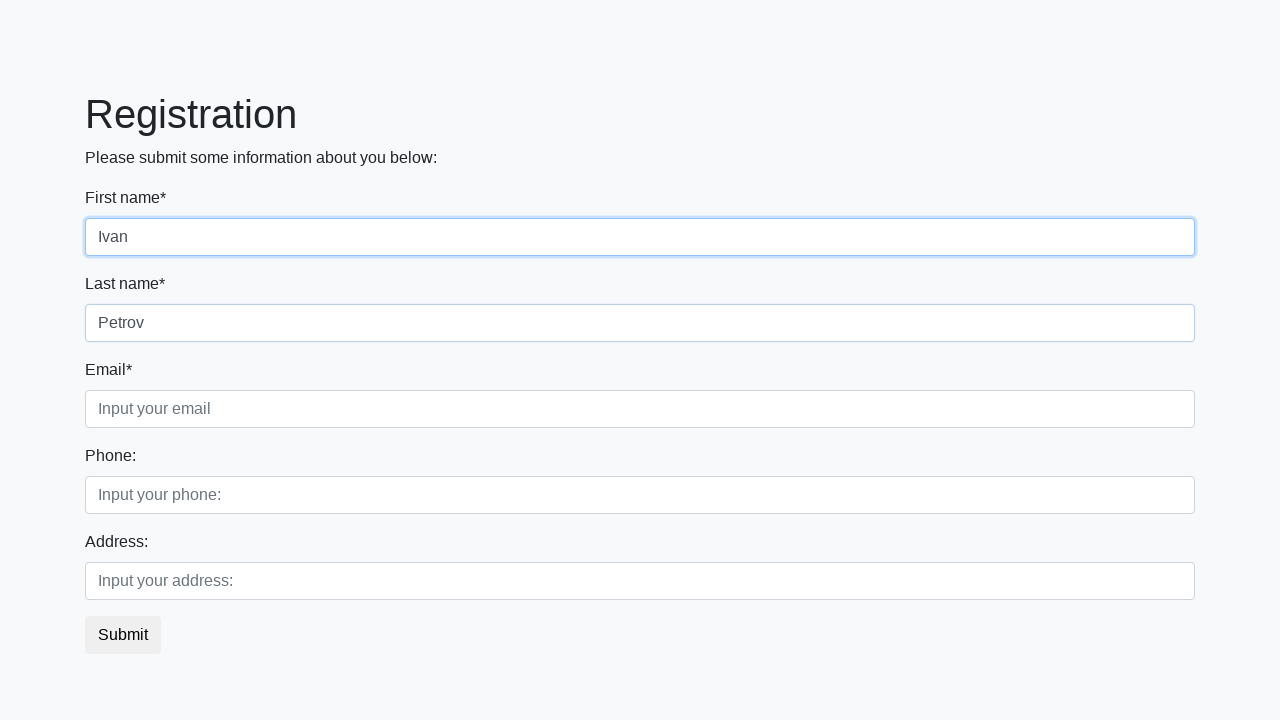

Filled email field with 'ivan.petrov@example.com' on .first_block .third_class input
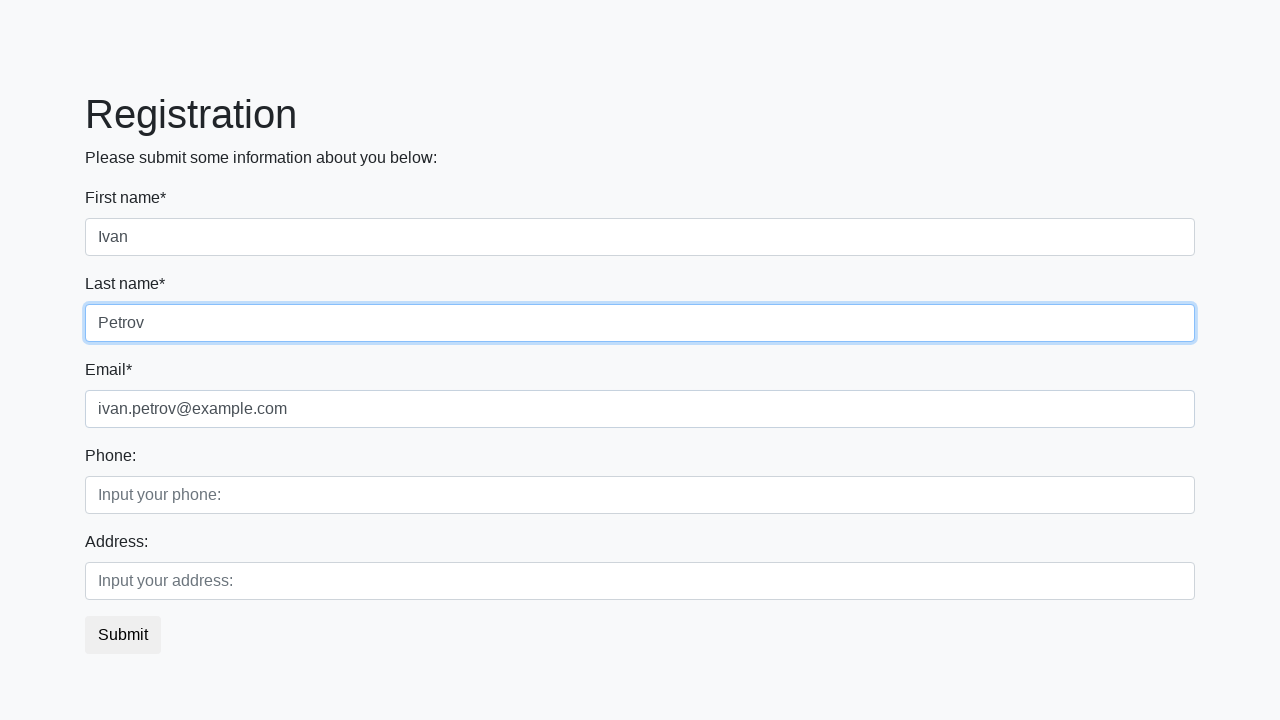

Clicked submit button to register at (123, 635) on button.btn
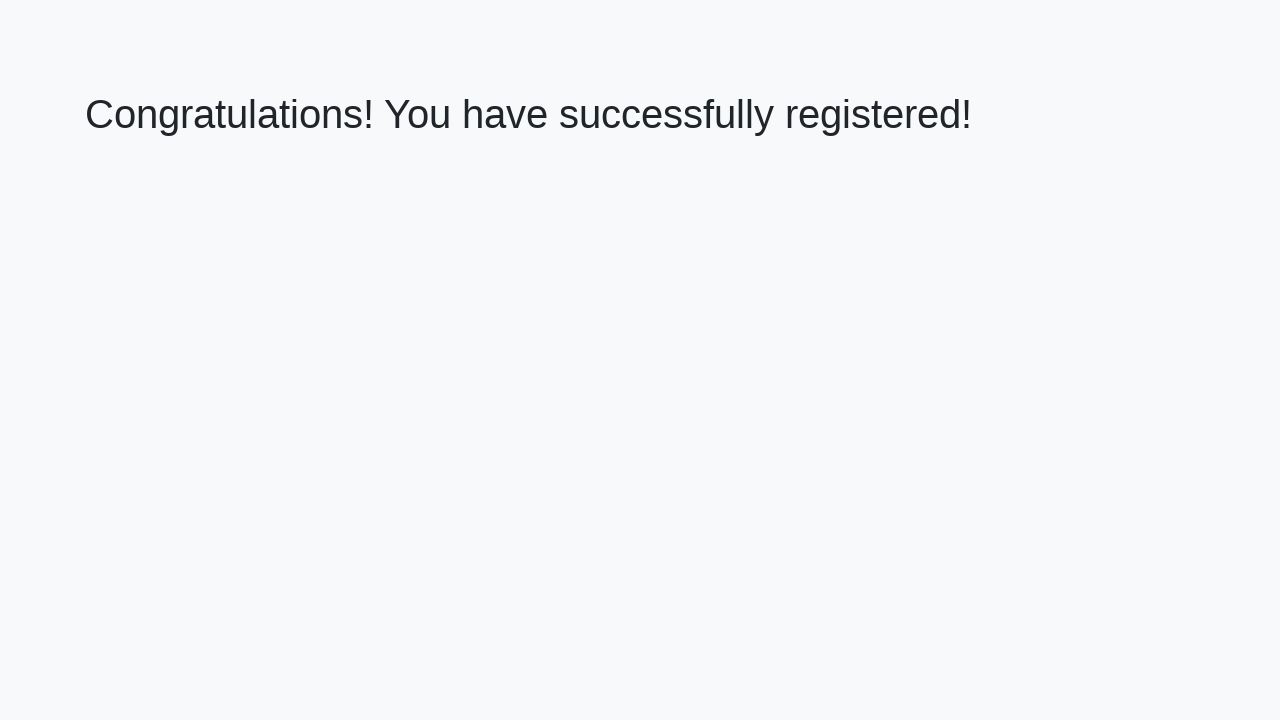

Success message heading appeared on page
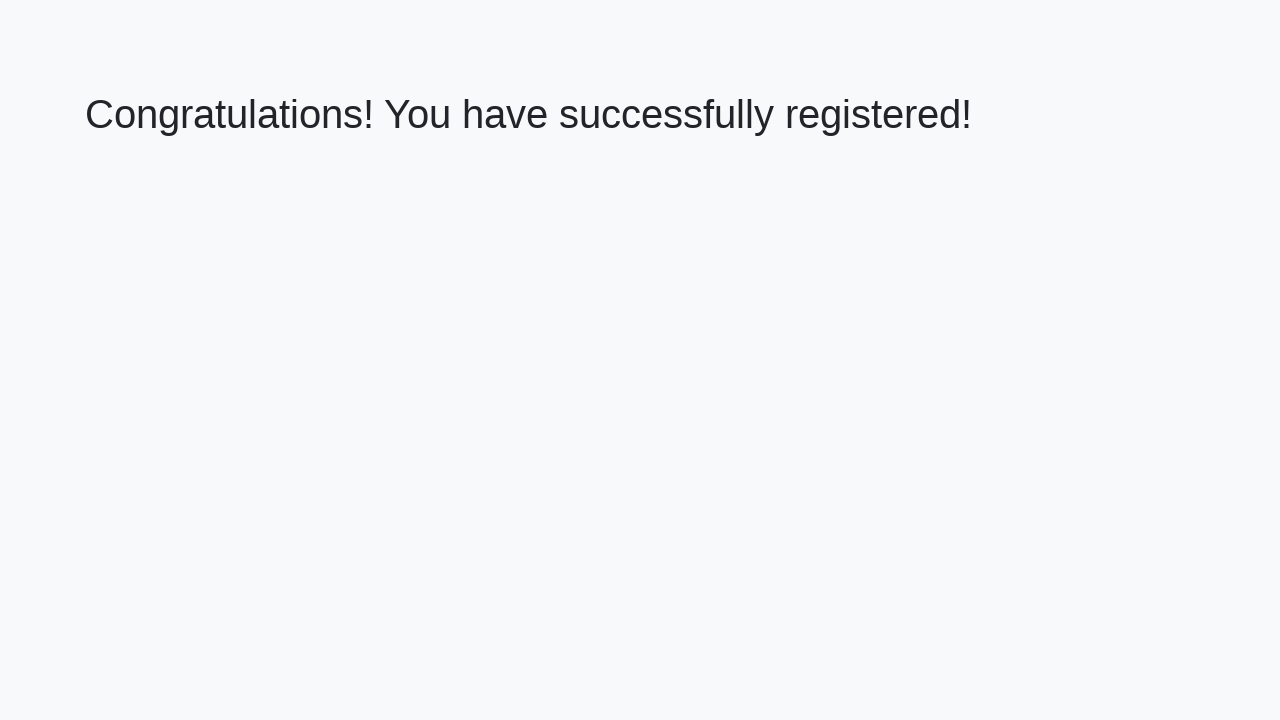

Retrieved success message text
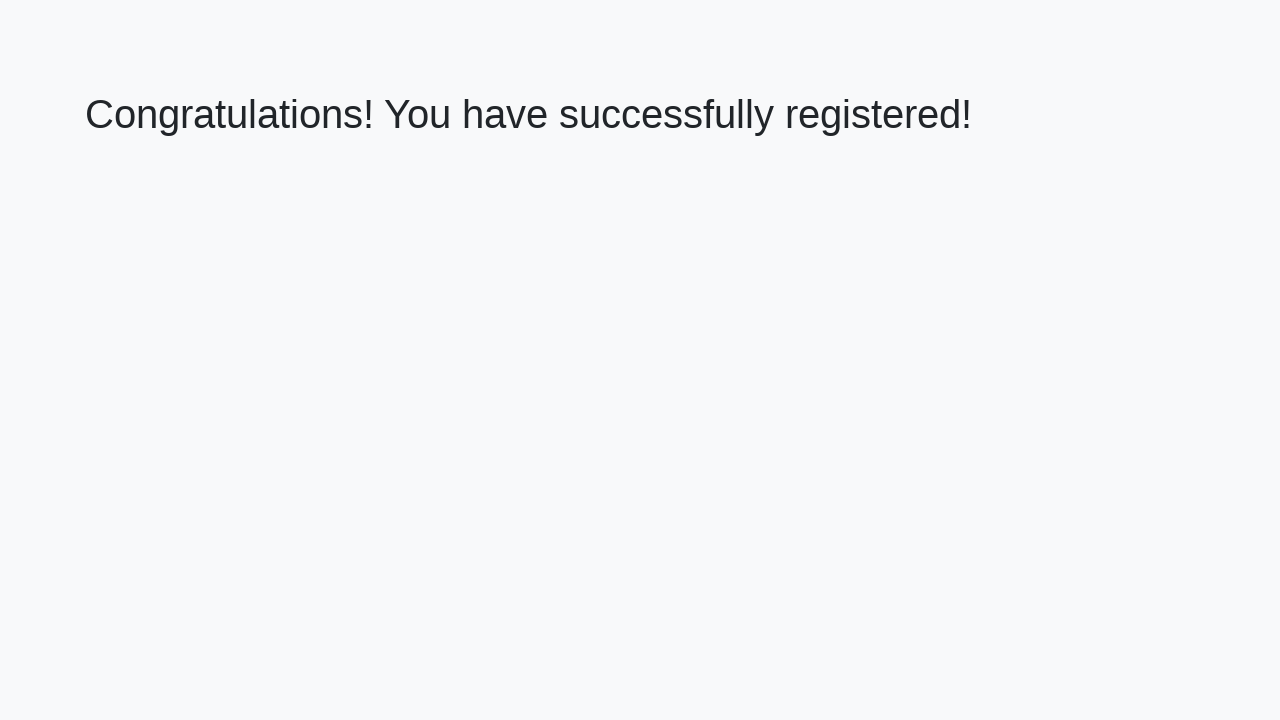

Verified success message: 'Congratulations! You have successfully registered!'
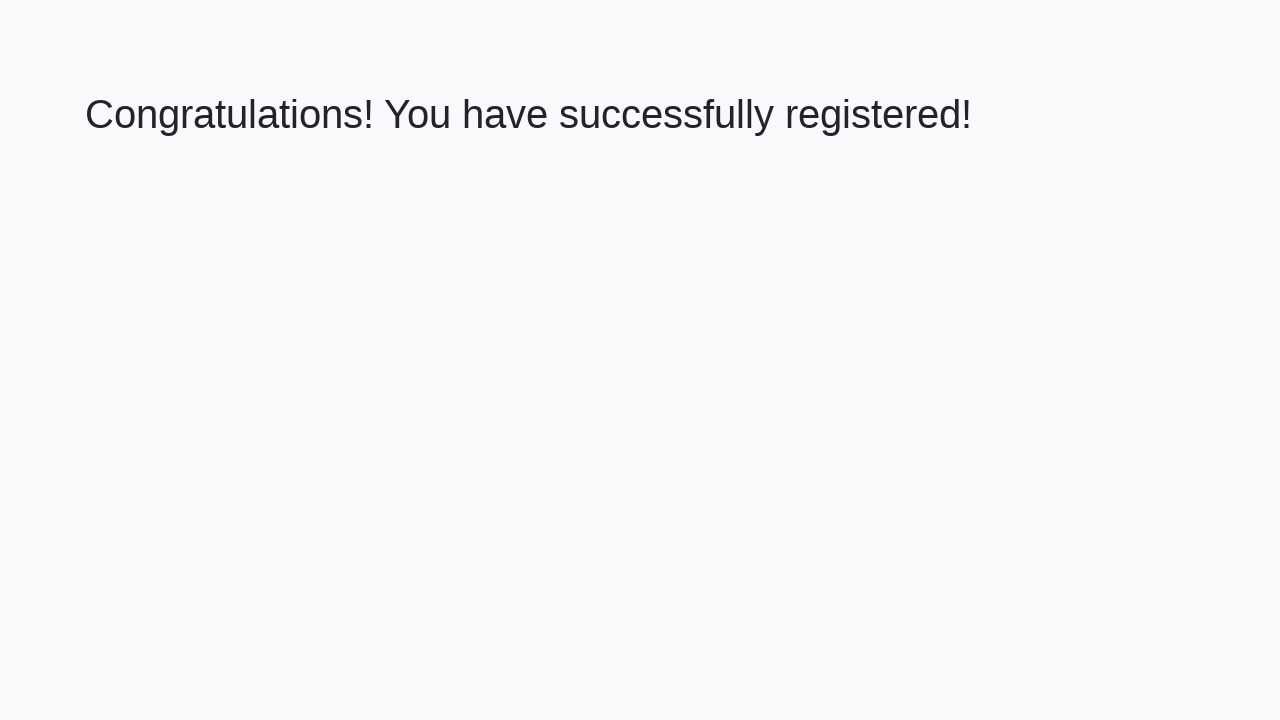

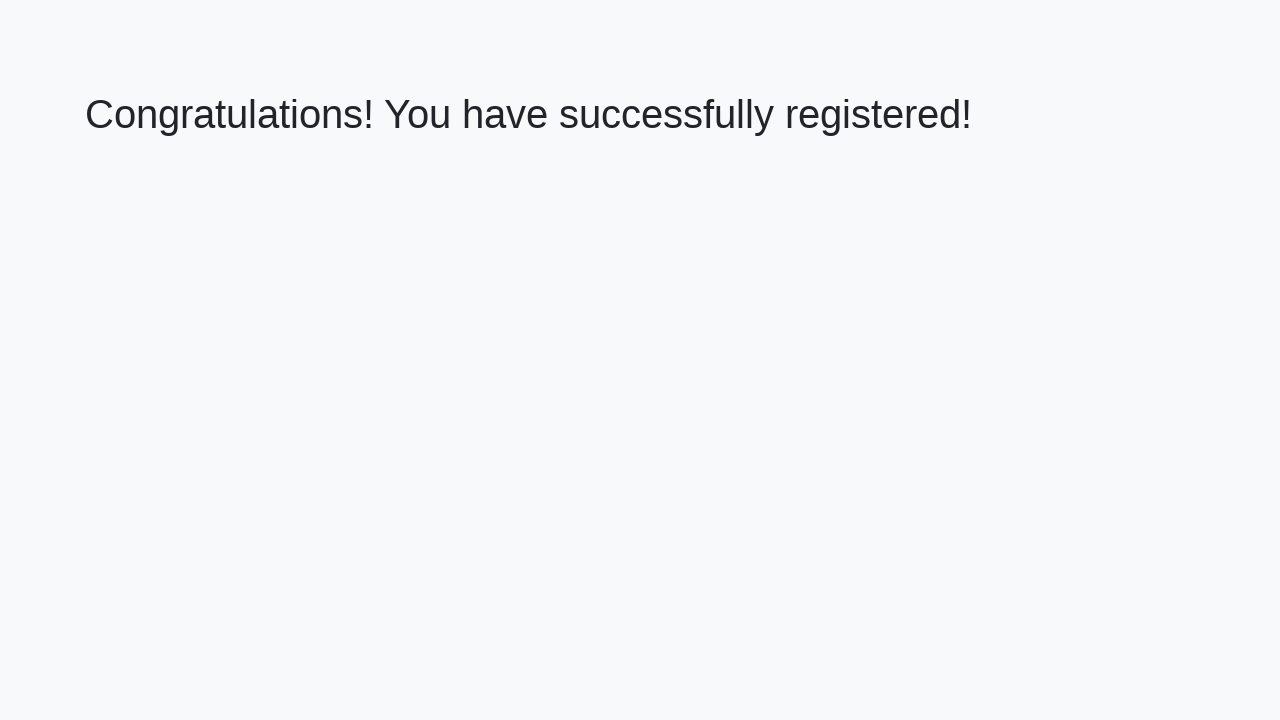